Tests hover functionality by hovering over an avatar and verifying that additional user information (caption) appears on the page.

Starting URL: http://the-internet.herokuapp.com/hovers

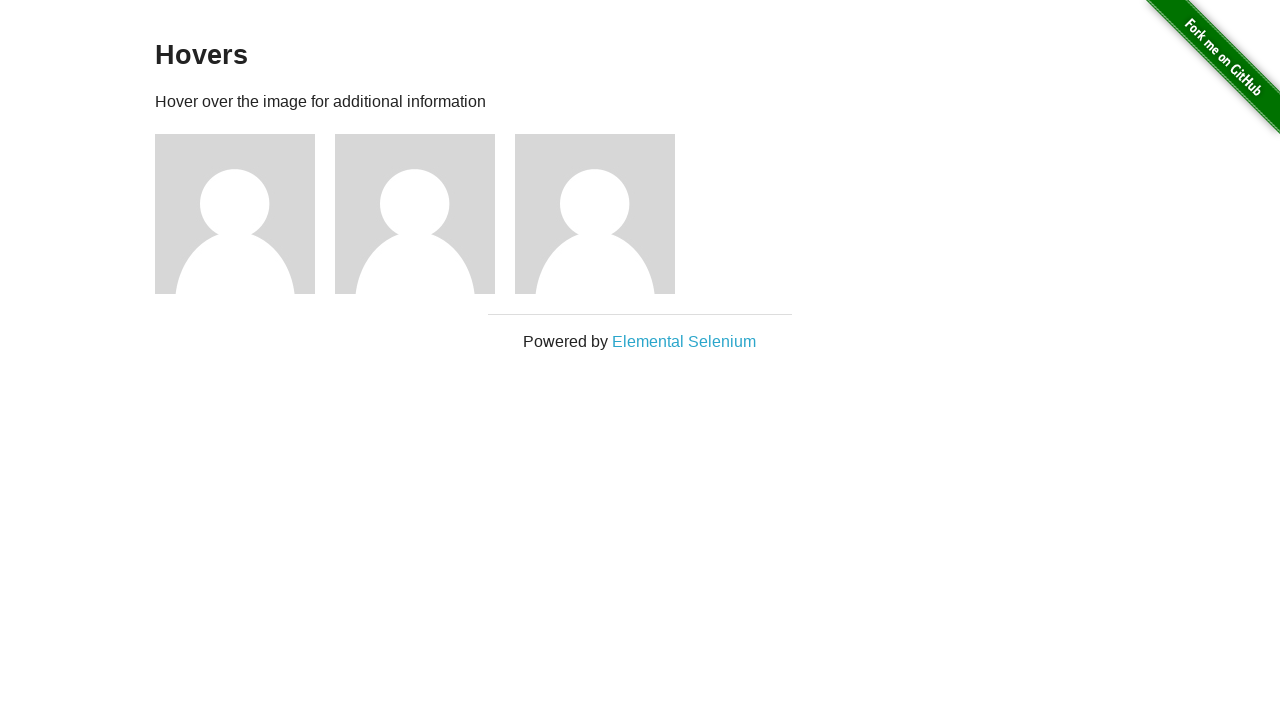

Located the first avatar element
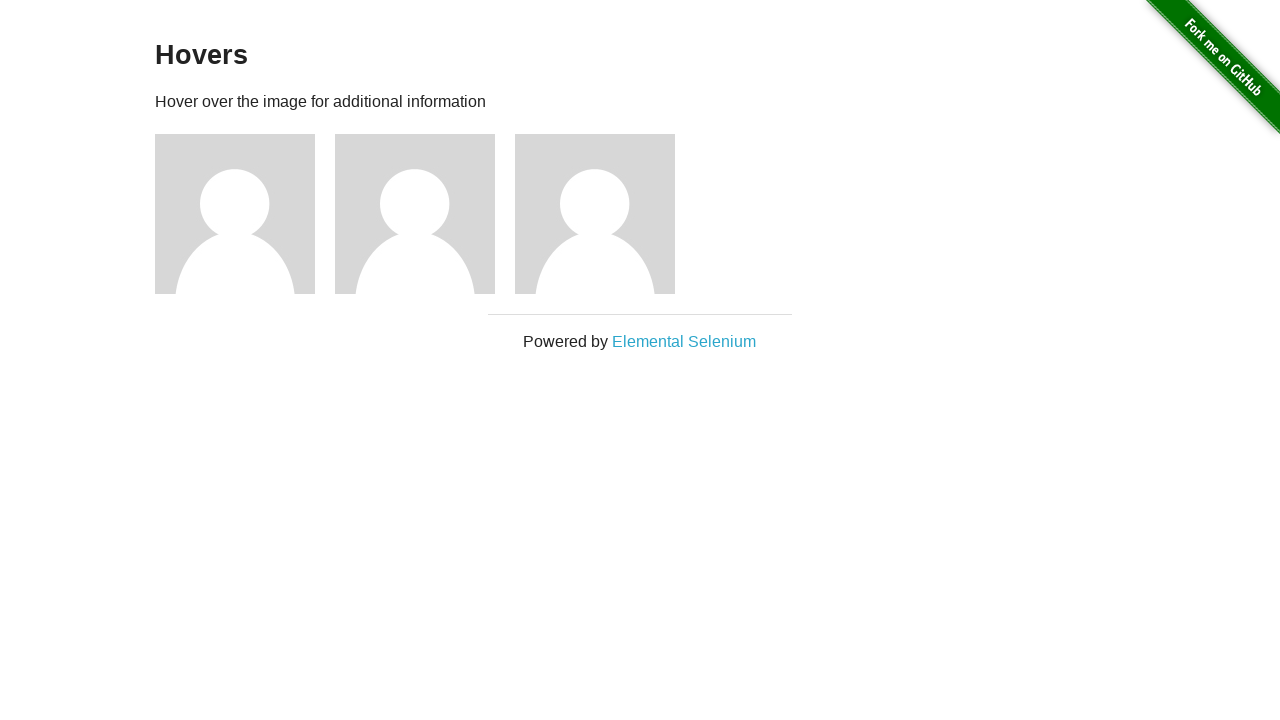

Hovered over the avatar at (245, 214) on .figure >> nth=0
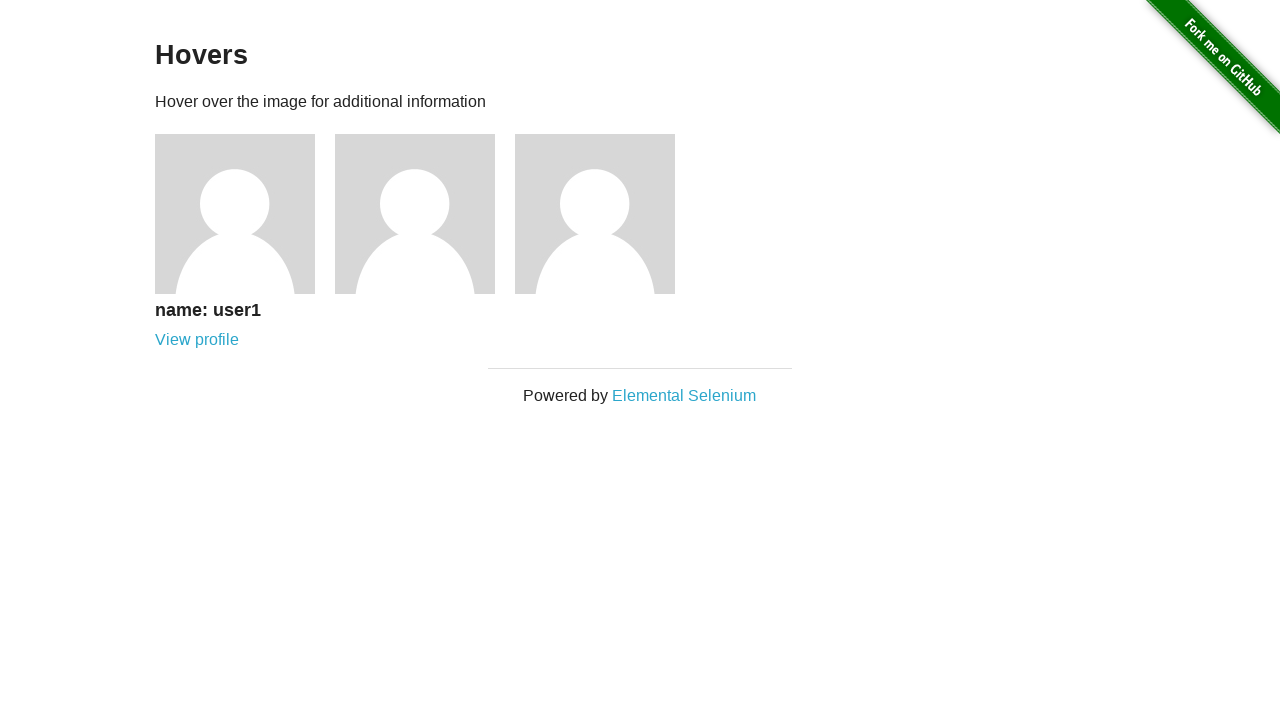

Located the avatar caption element
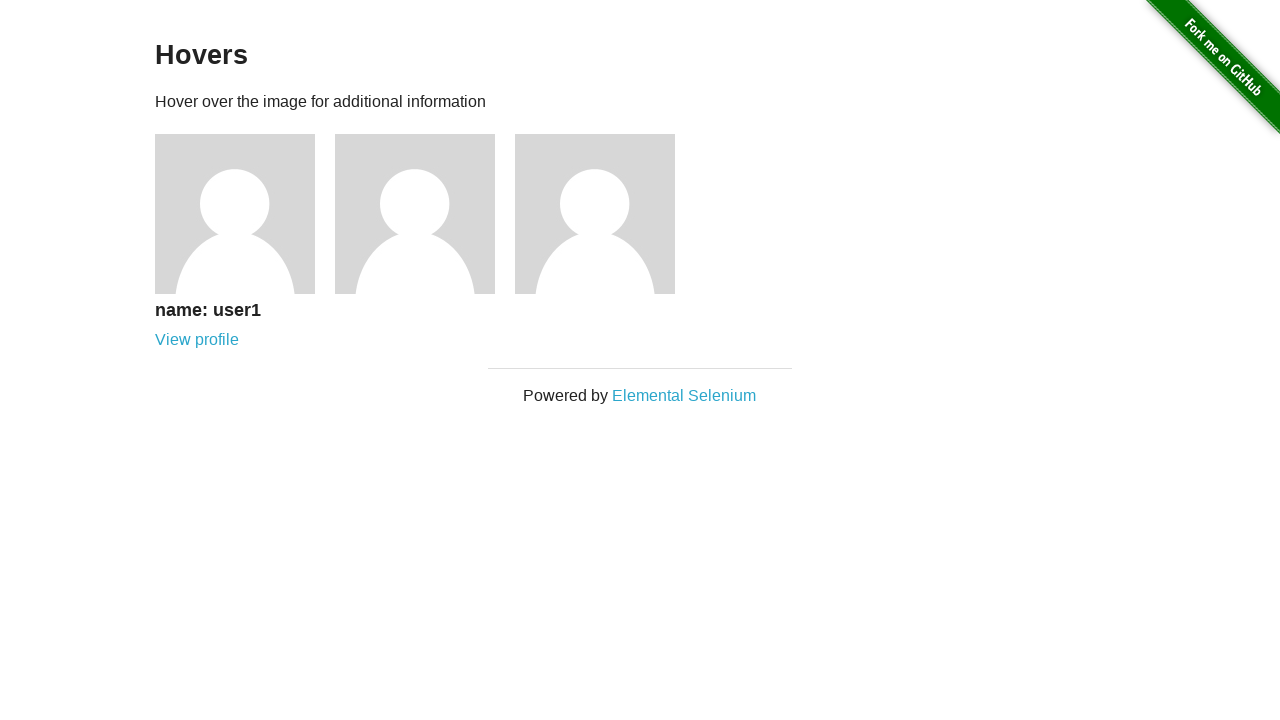

Verified that the caption is now visible
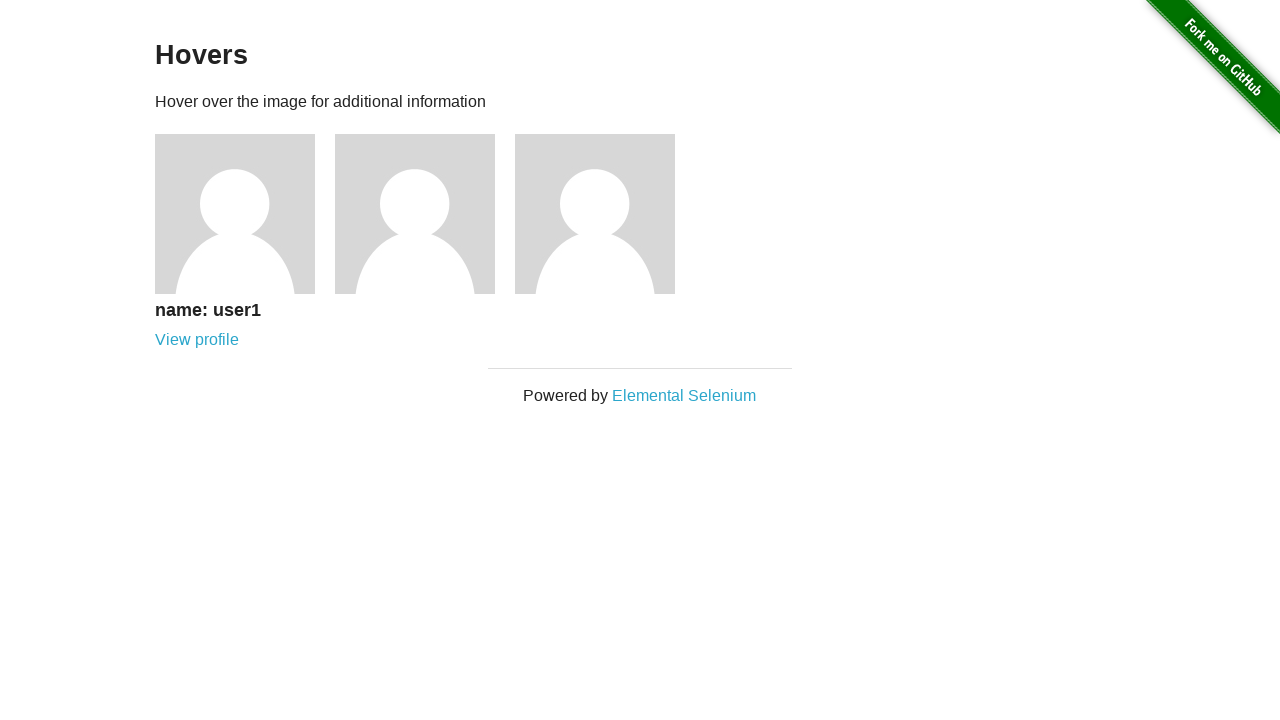

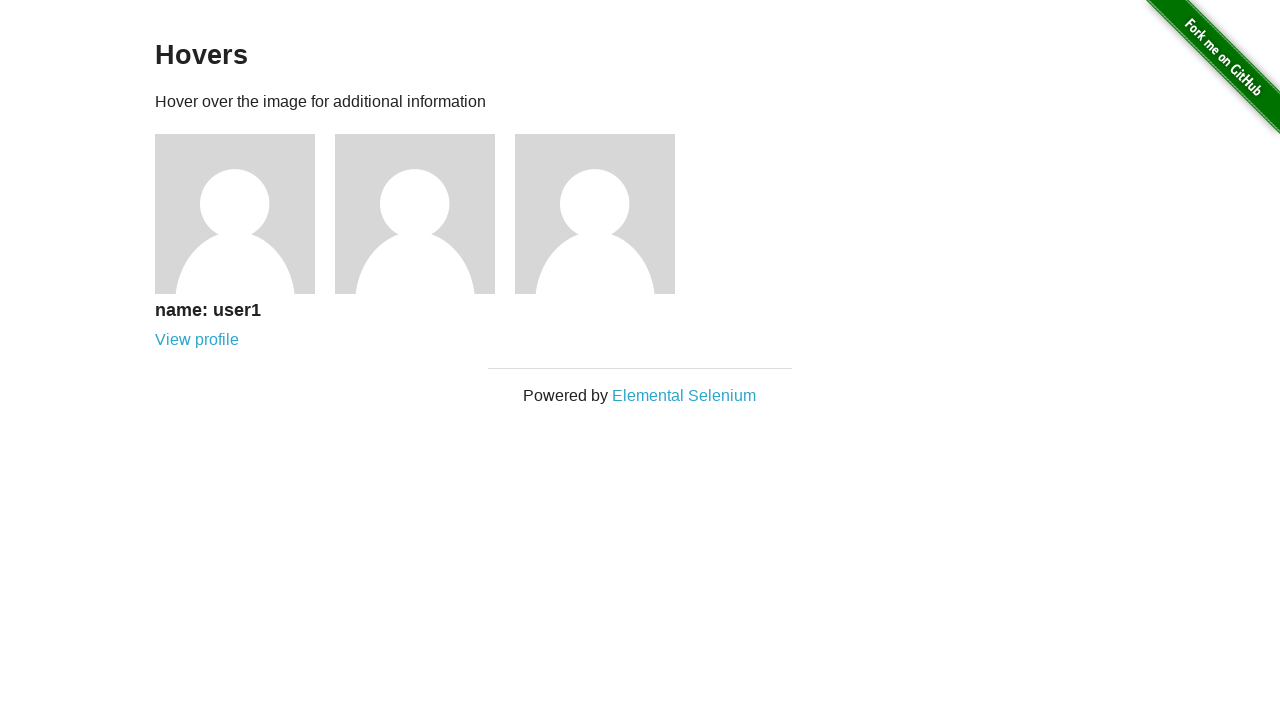